Tests that the OrangeHRM page loads correctly by verifying the presence of the header logo image element.

Starting URL: http://alchemy.hguy.co/orangehrm

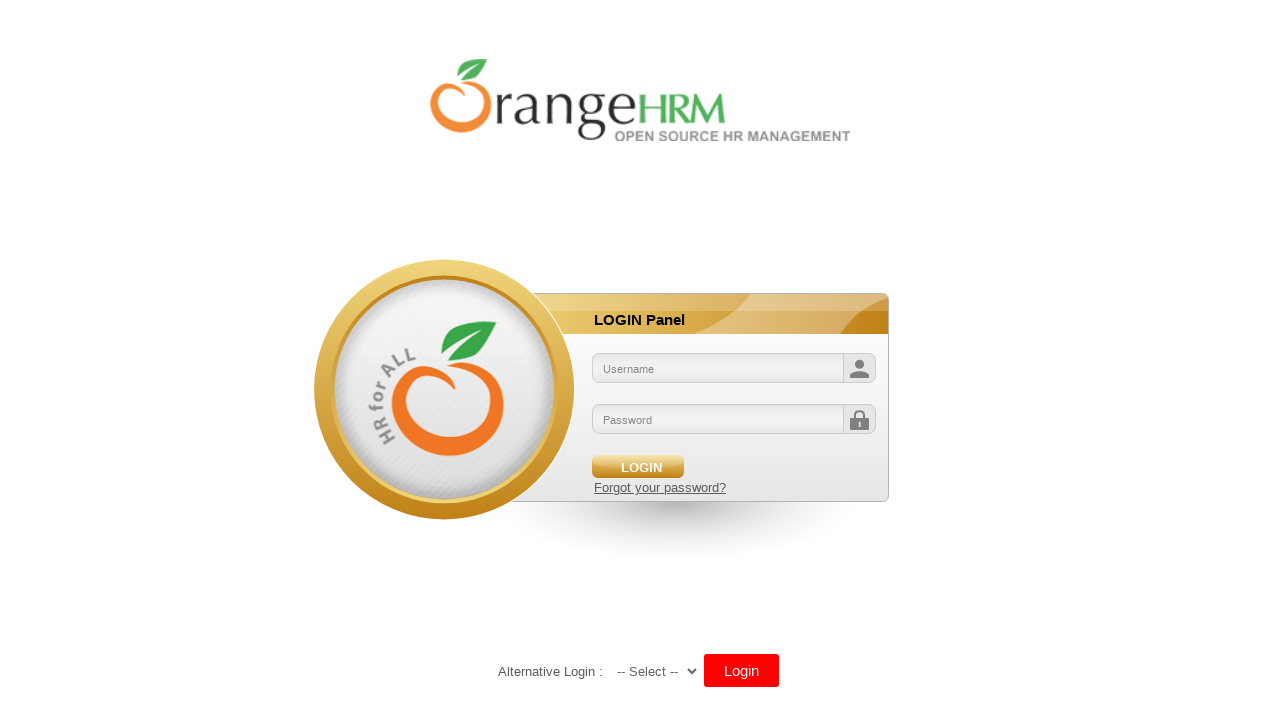

Header logo image element became visible
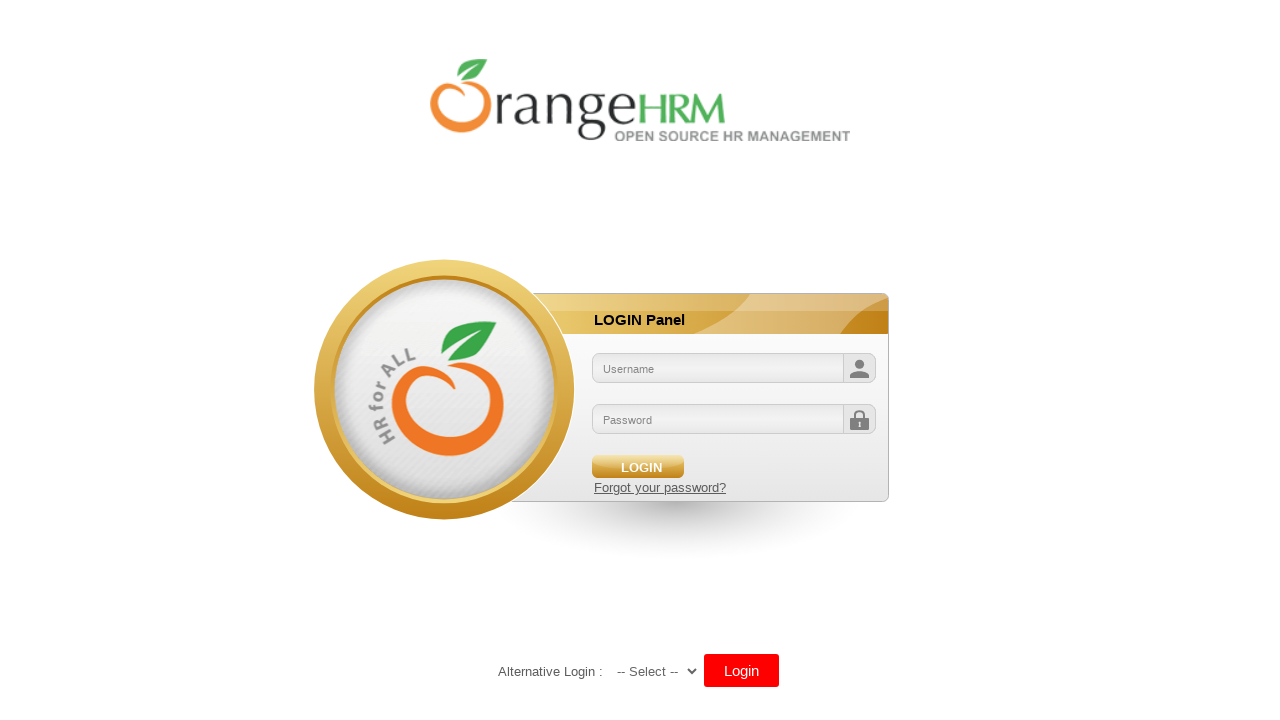

Retrieved src attribute from logo image
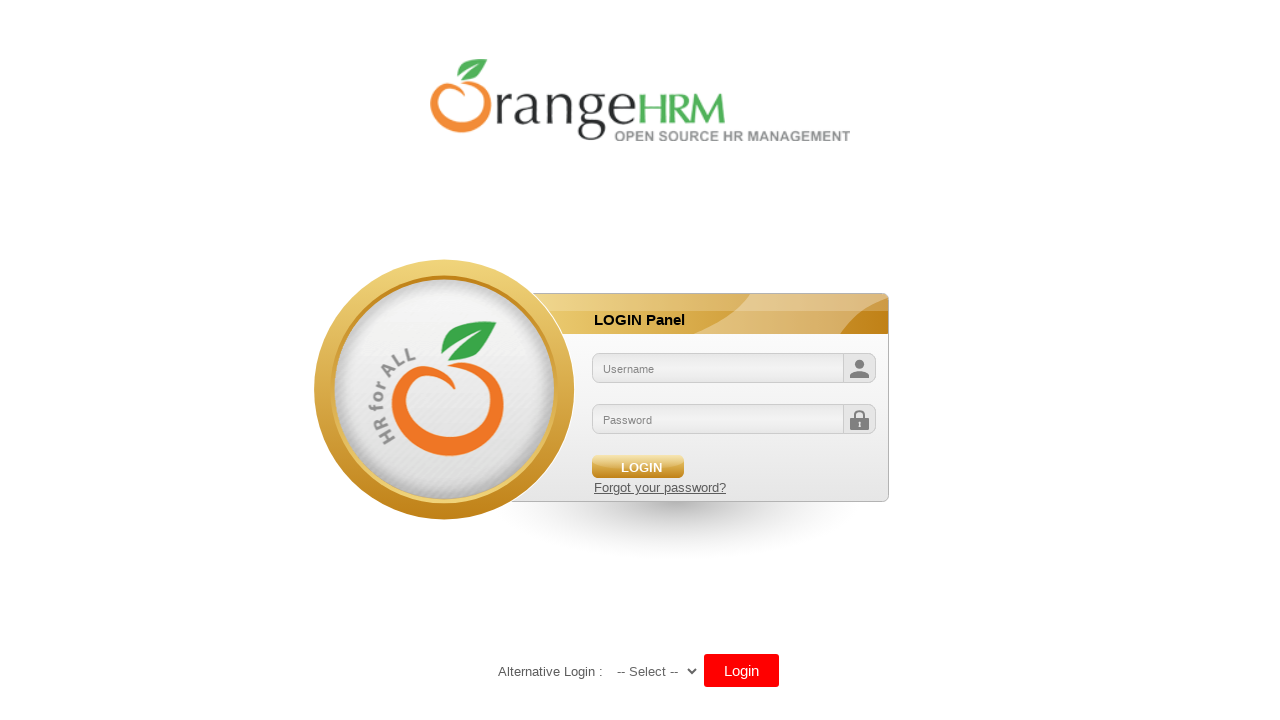

Verified logo image has a valid src attribute
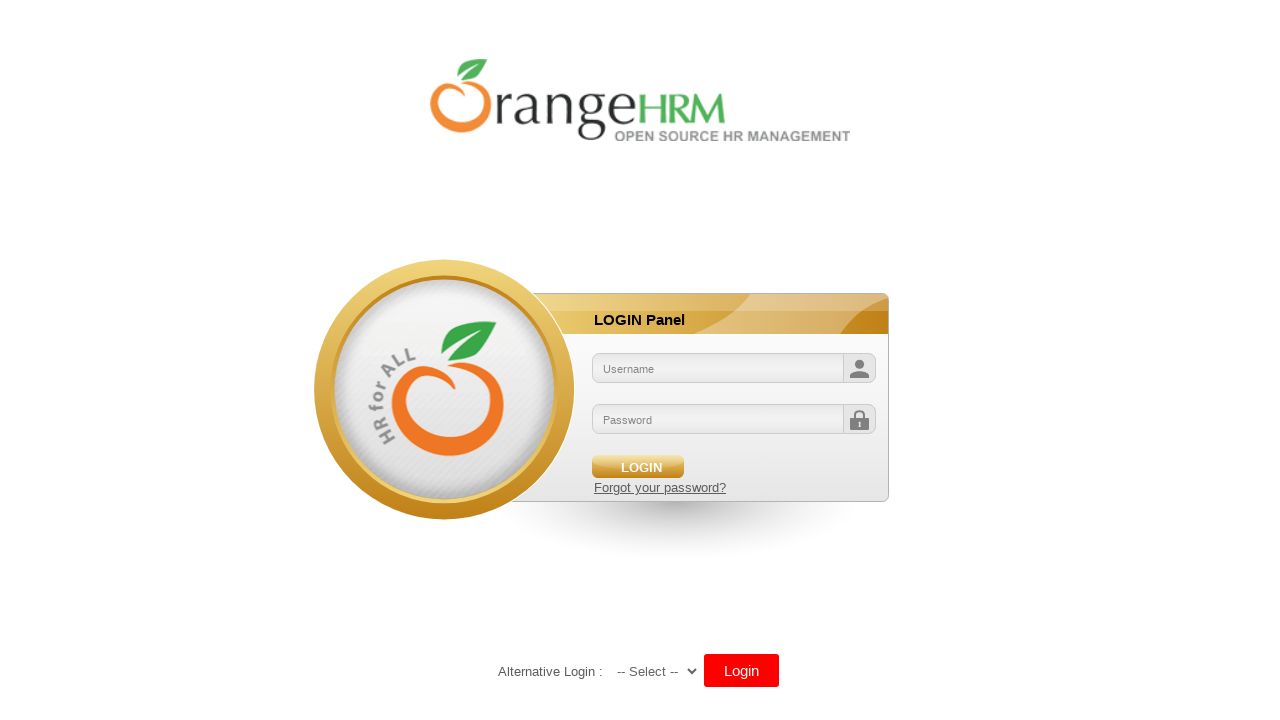

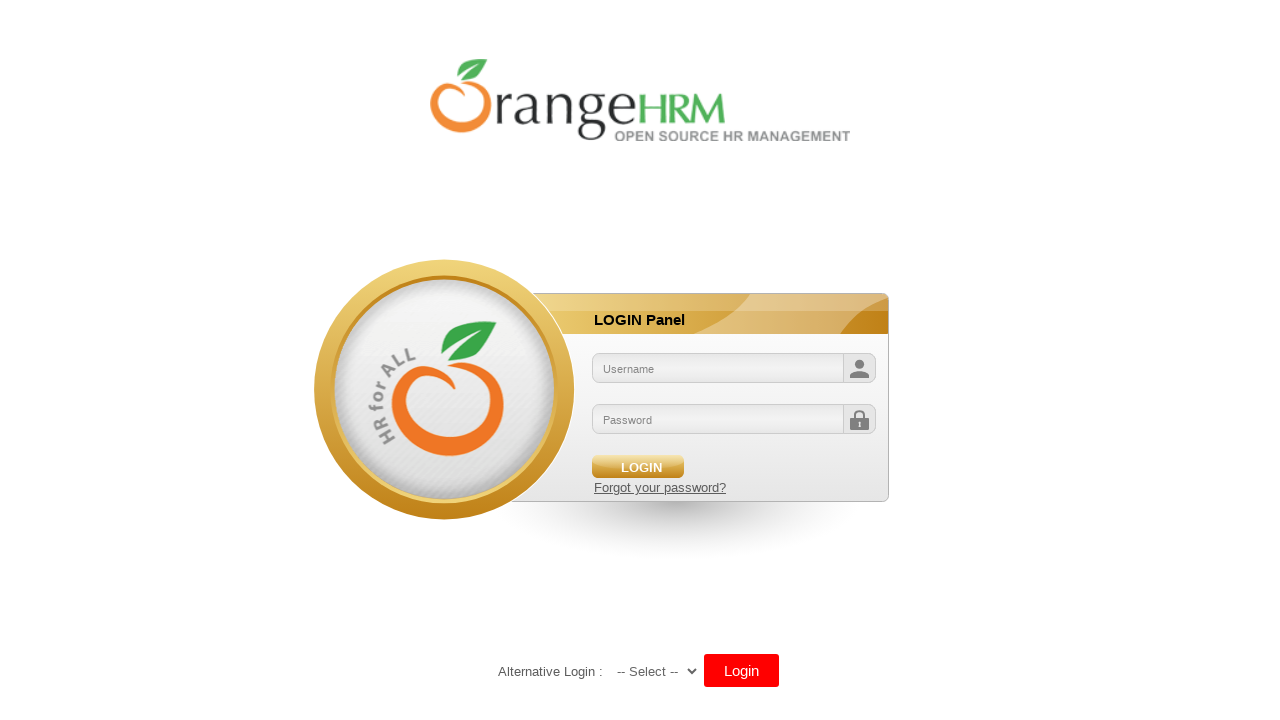